Tests that a bank manager can select different currencies (Dollar, Pound, Rupee) from a dropdown on the open account page and verifies each selection is properly set.

Starting URL: https://www.globalsqa.com/angularJs-protractor/BankingProject/#/manager/openAccount

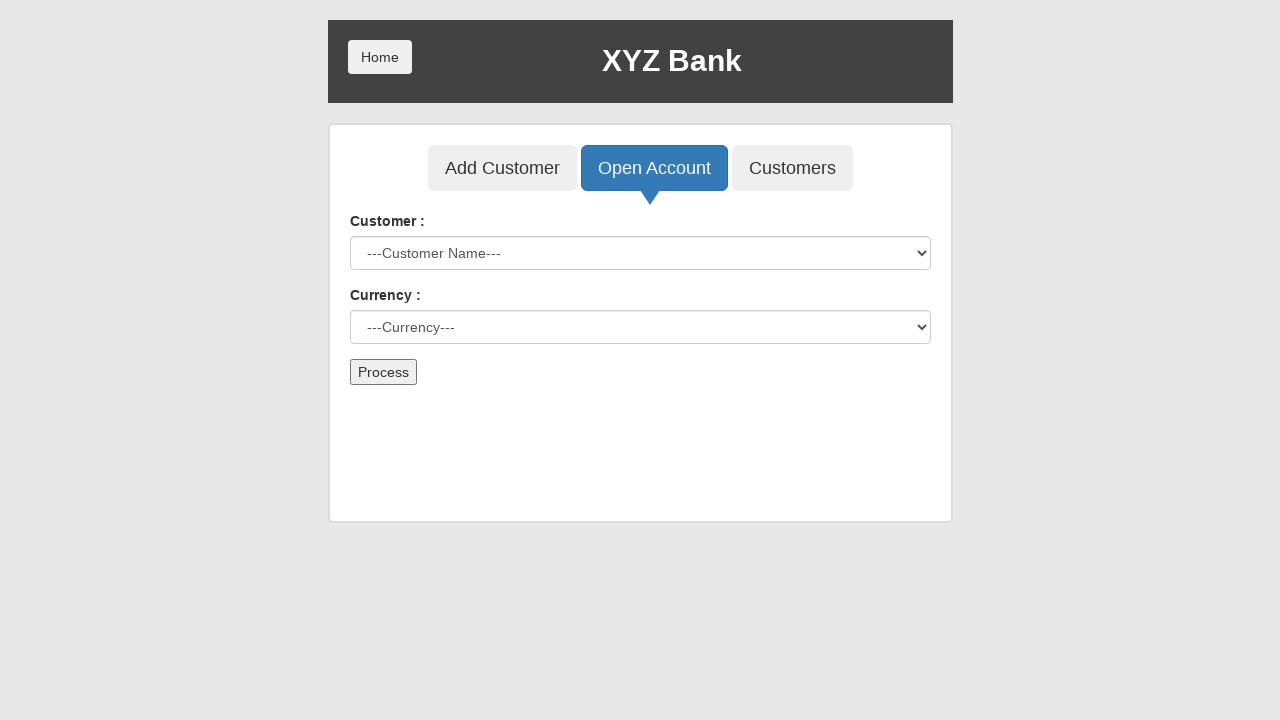

Currency dropdown selector loaded on open account page
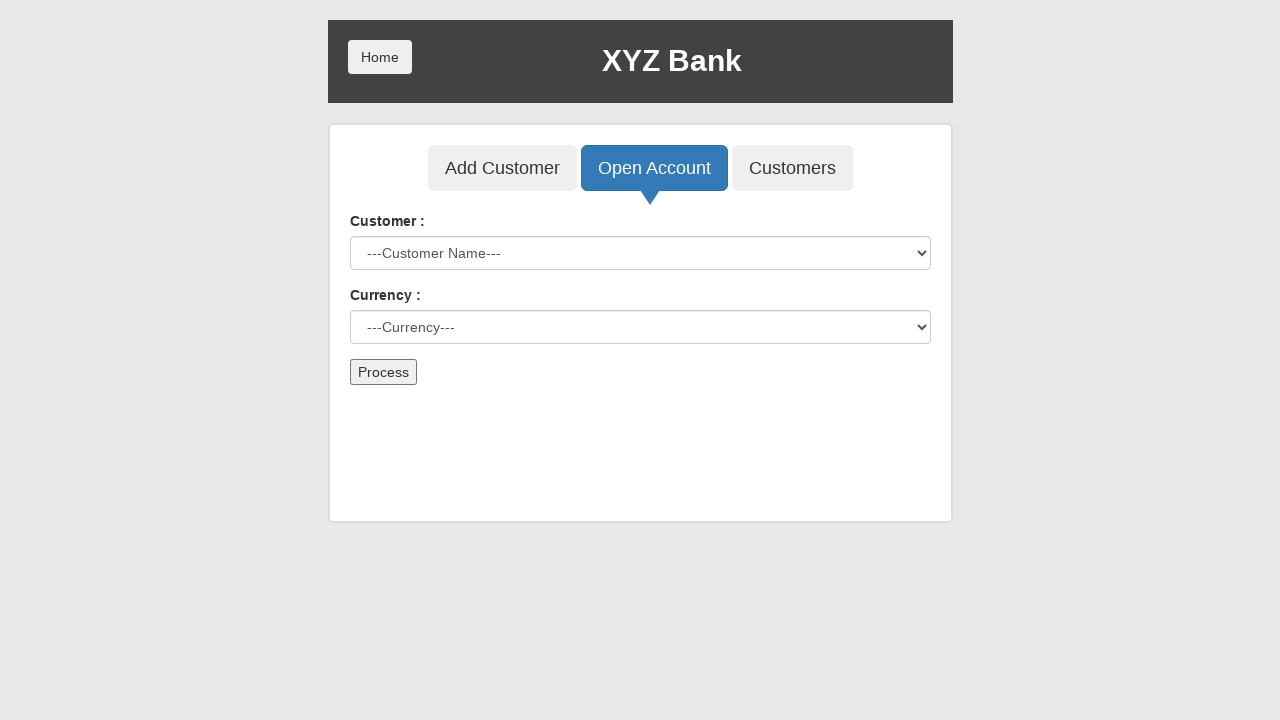

Selected Dollar currency from dropdown on select#currency
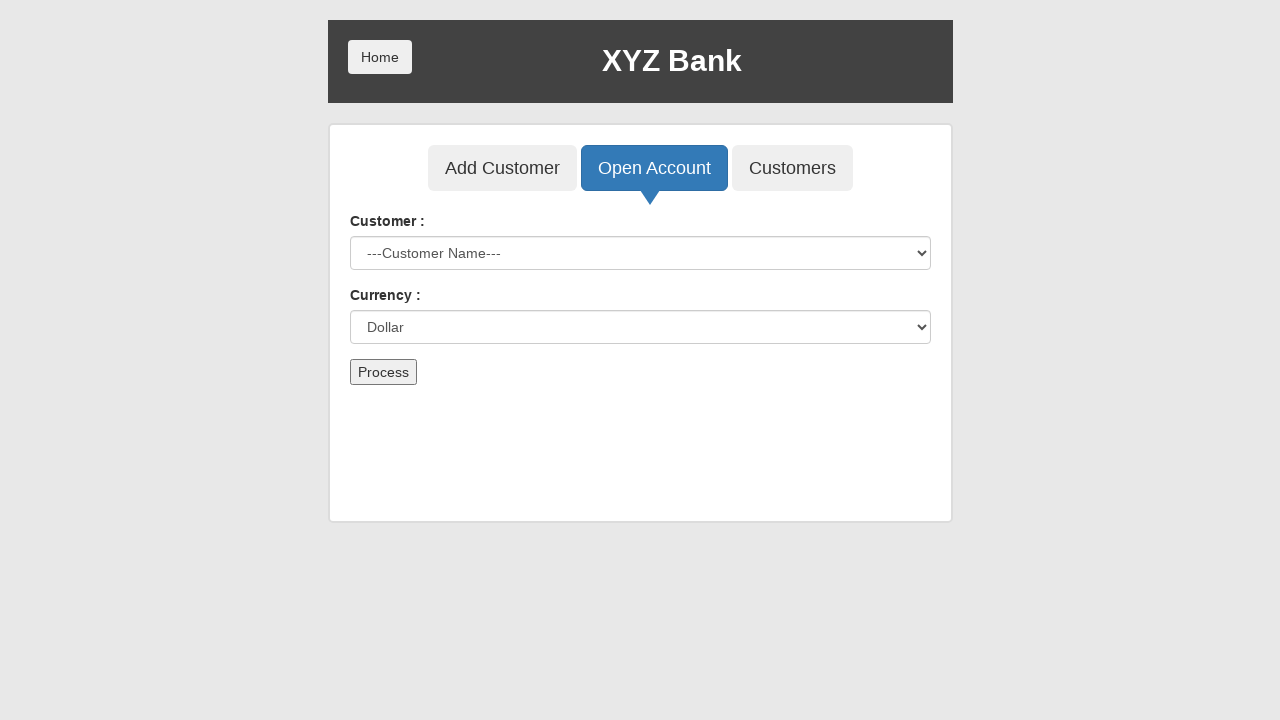

Verified that Dollar currency is selected
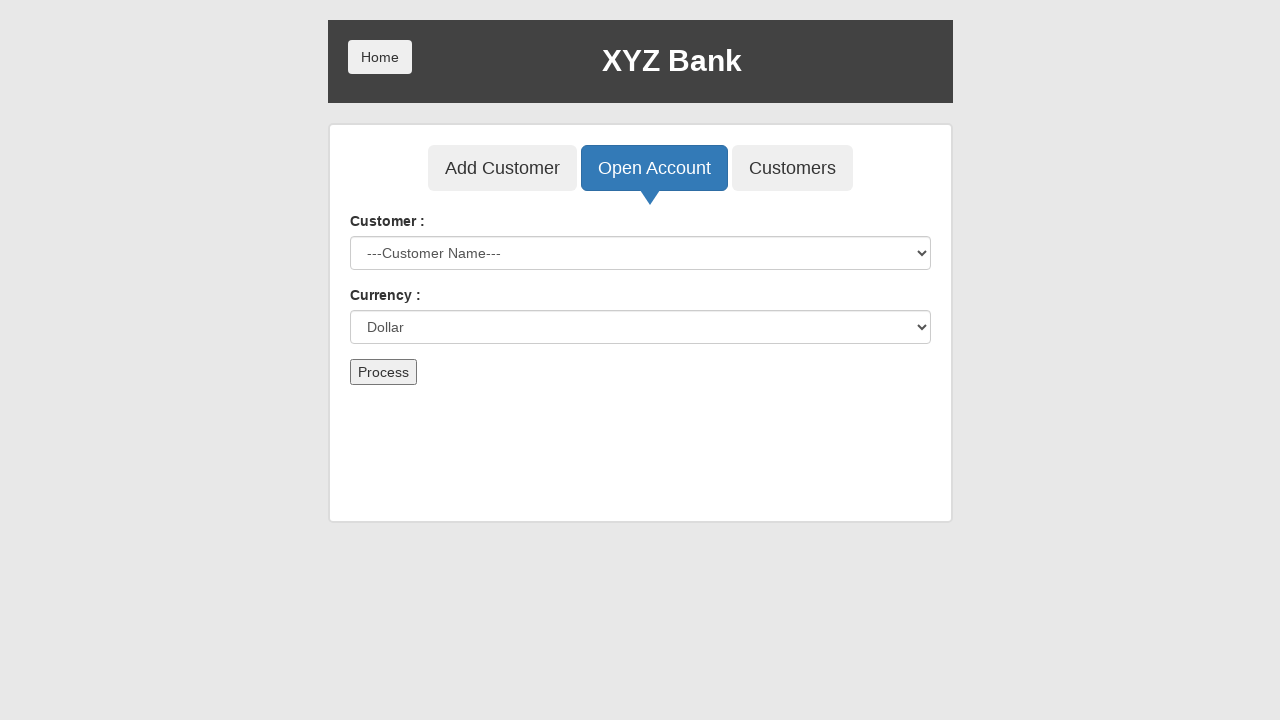

Selected Pound currency from dropdown on select#currency
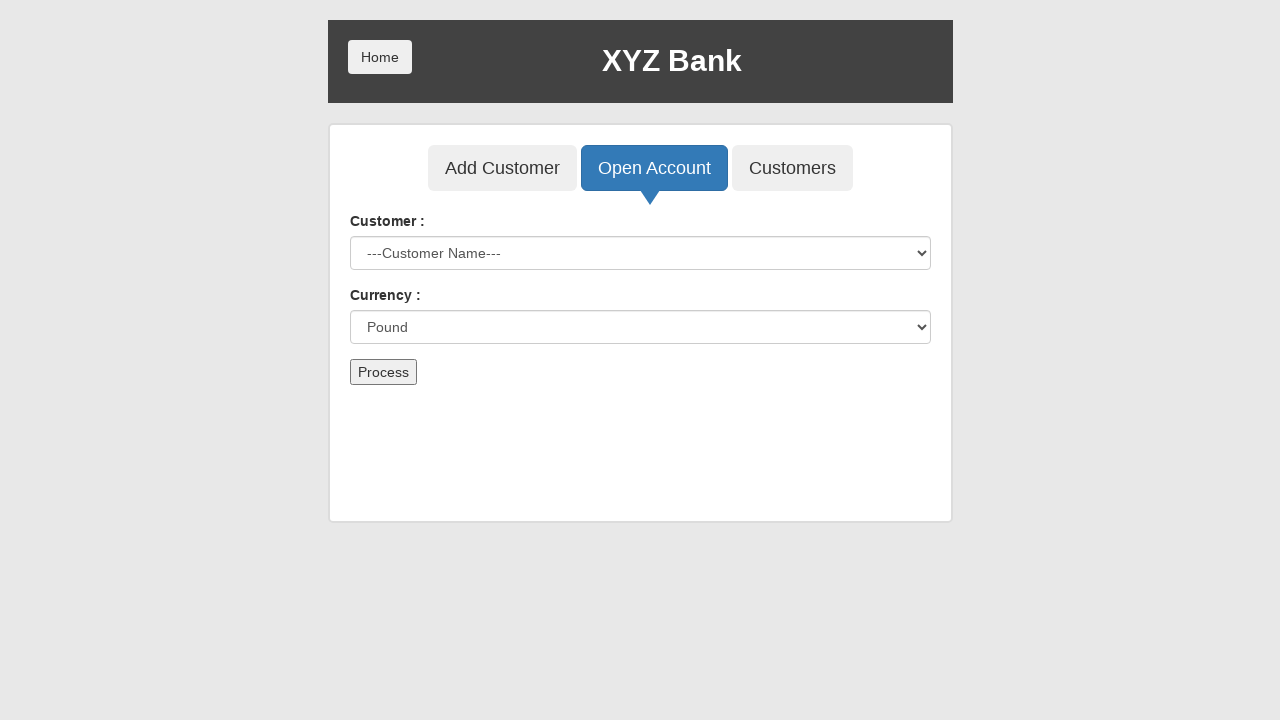

Verified that Pound currency is selected
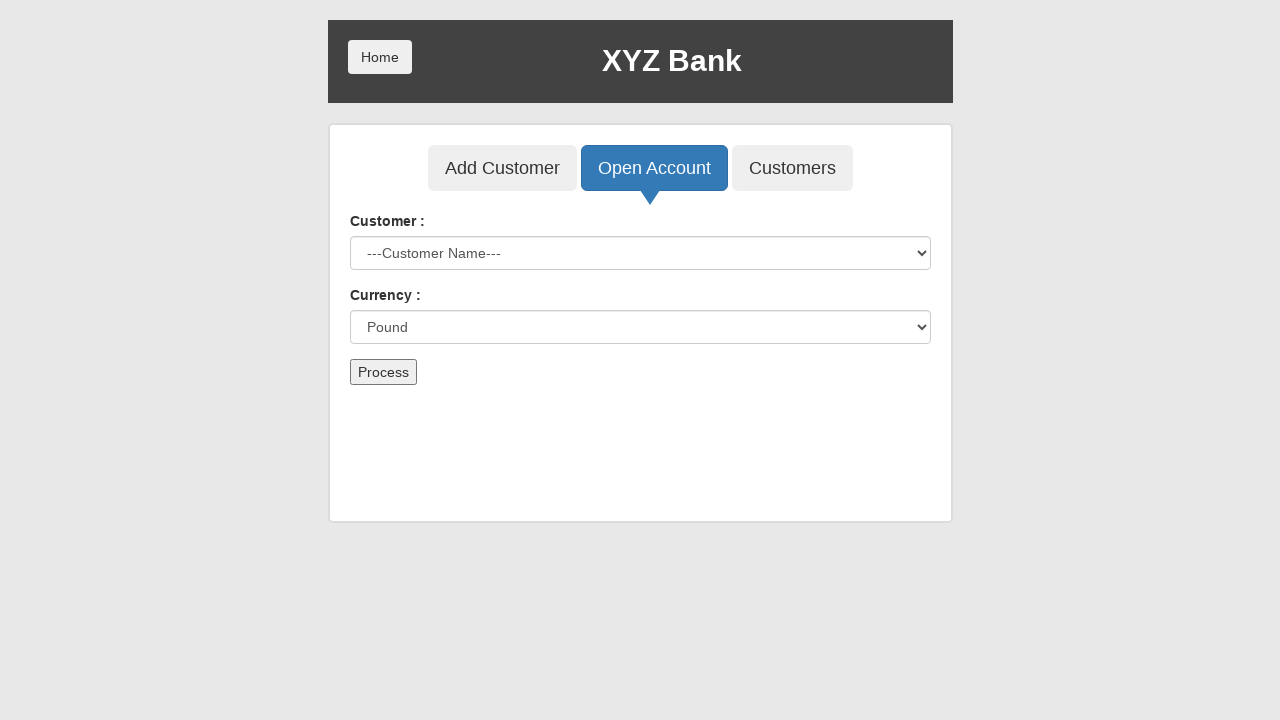

Selected Rupee currency from dropdown on select#currency
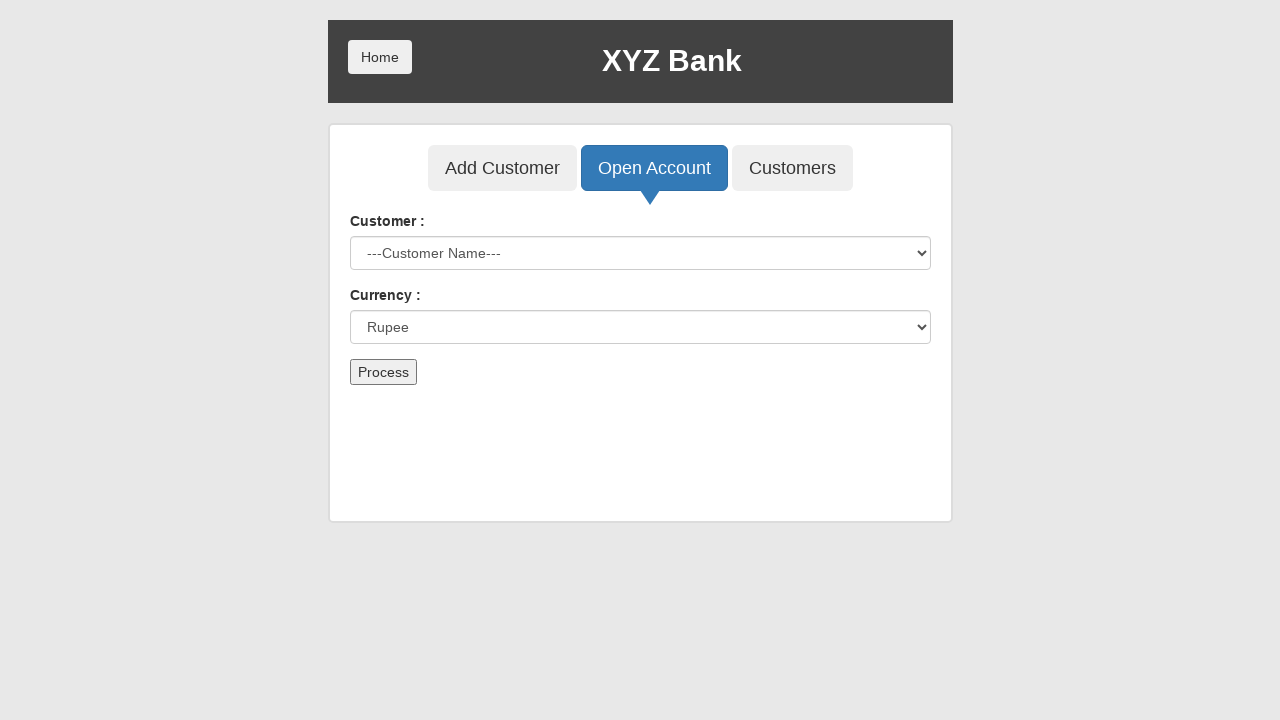

Verified that Rupee currency is selected
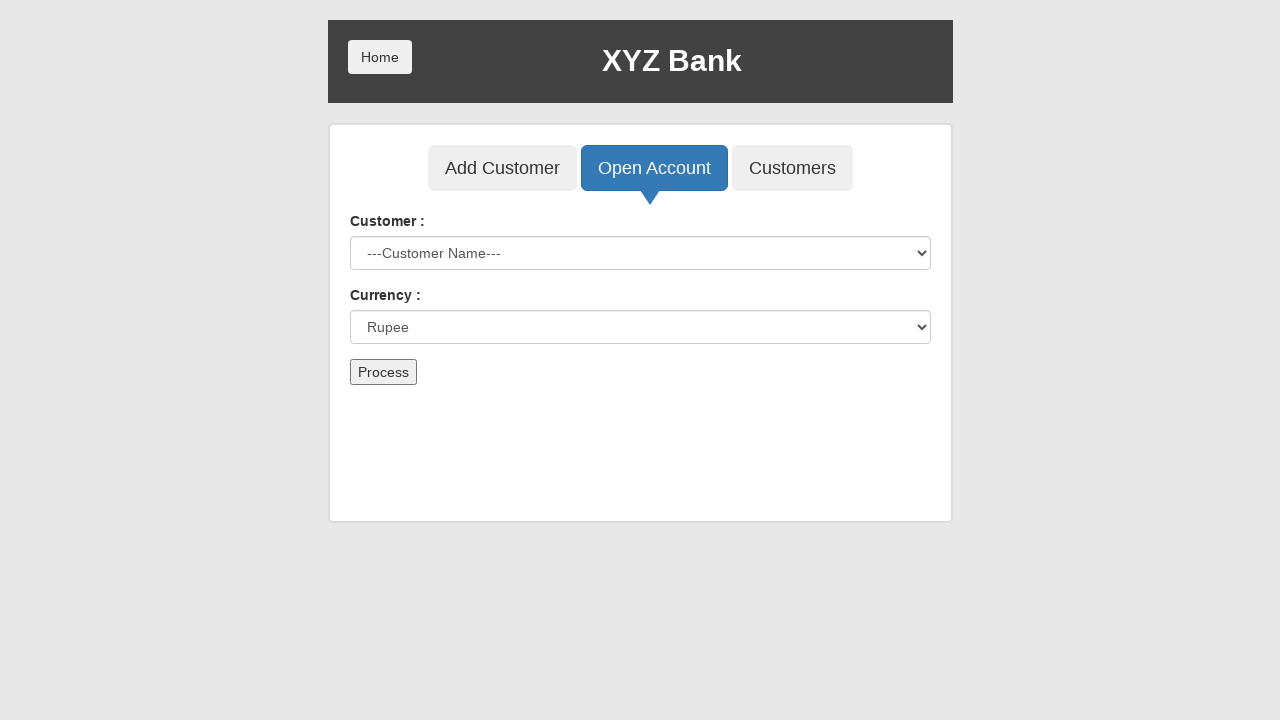

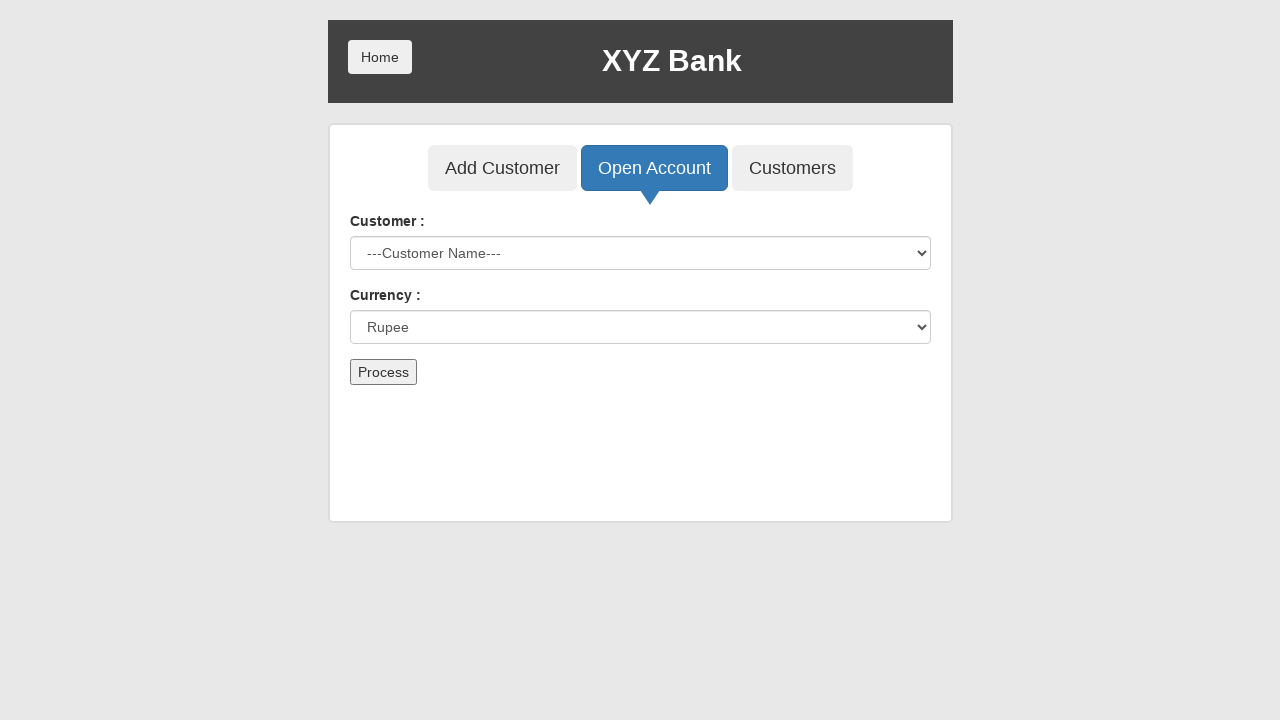